Tests drag and drop functionality by dragging an element and dropping it onto a target area within an iframe

Starting URL: https://jqueryui.com/droppable/

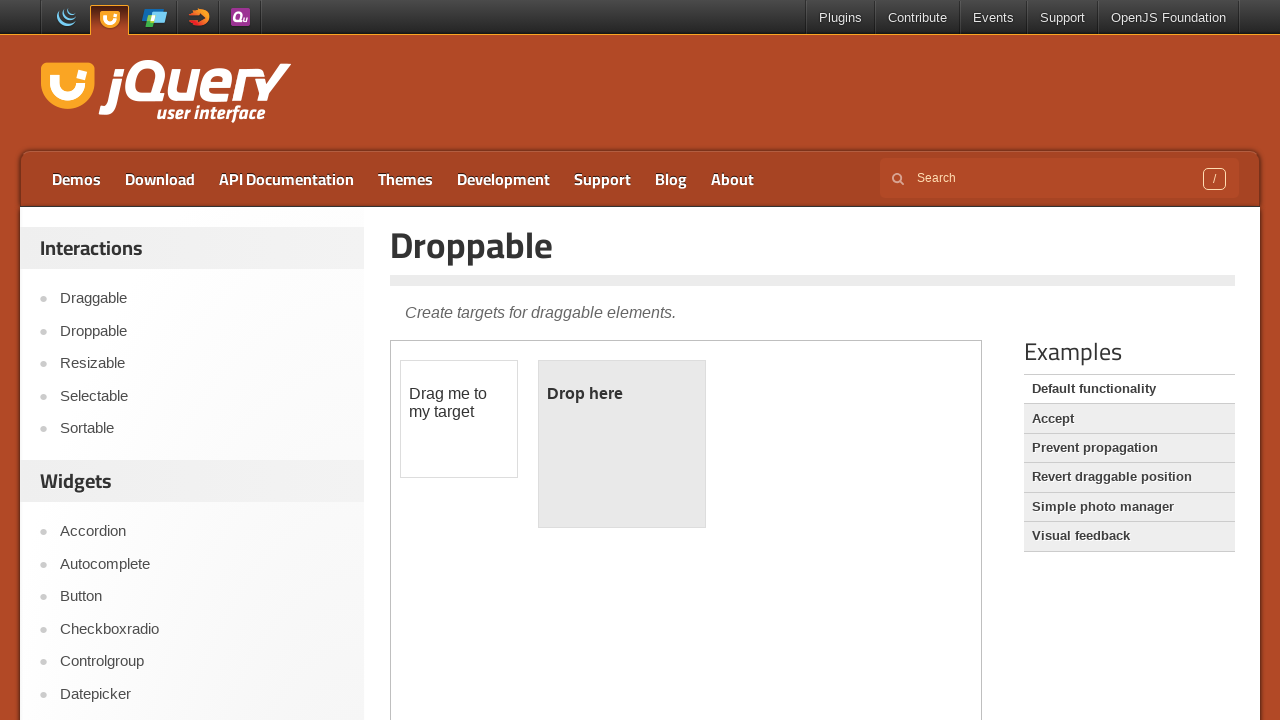

Located the demo iframe
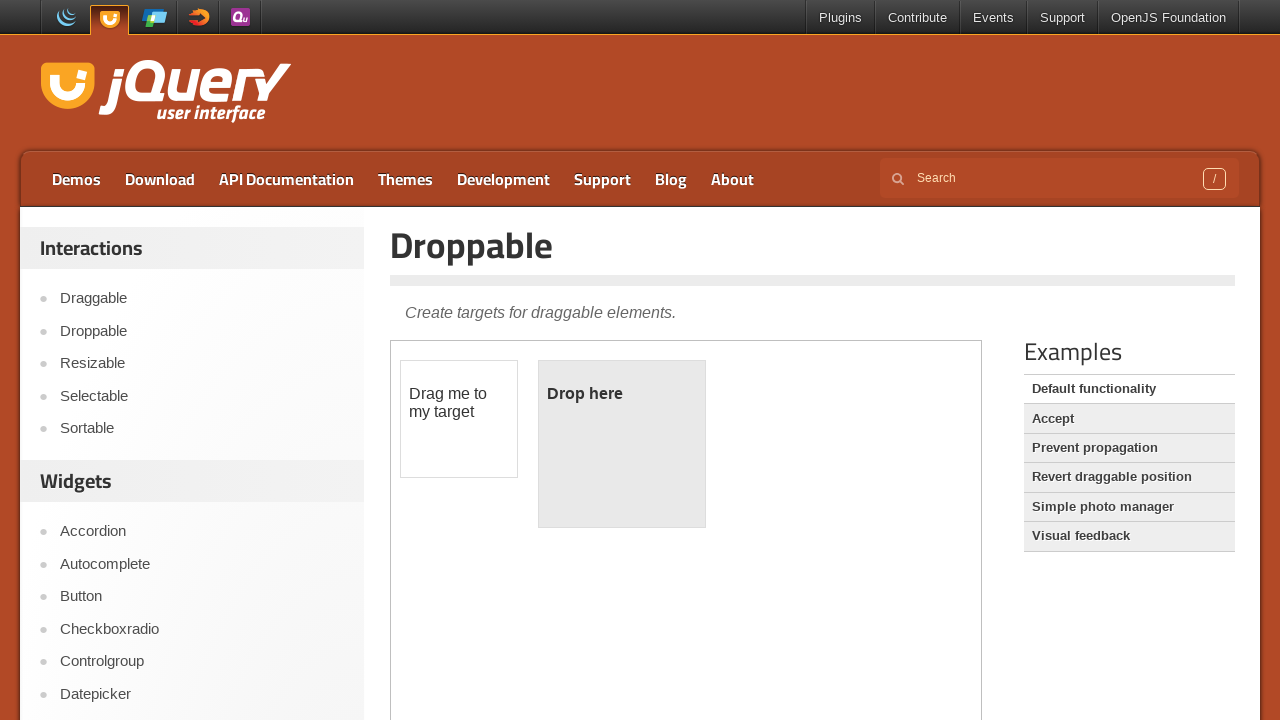

Located the draggable element
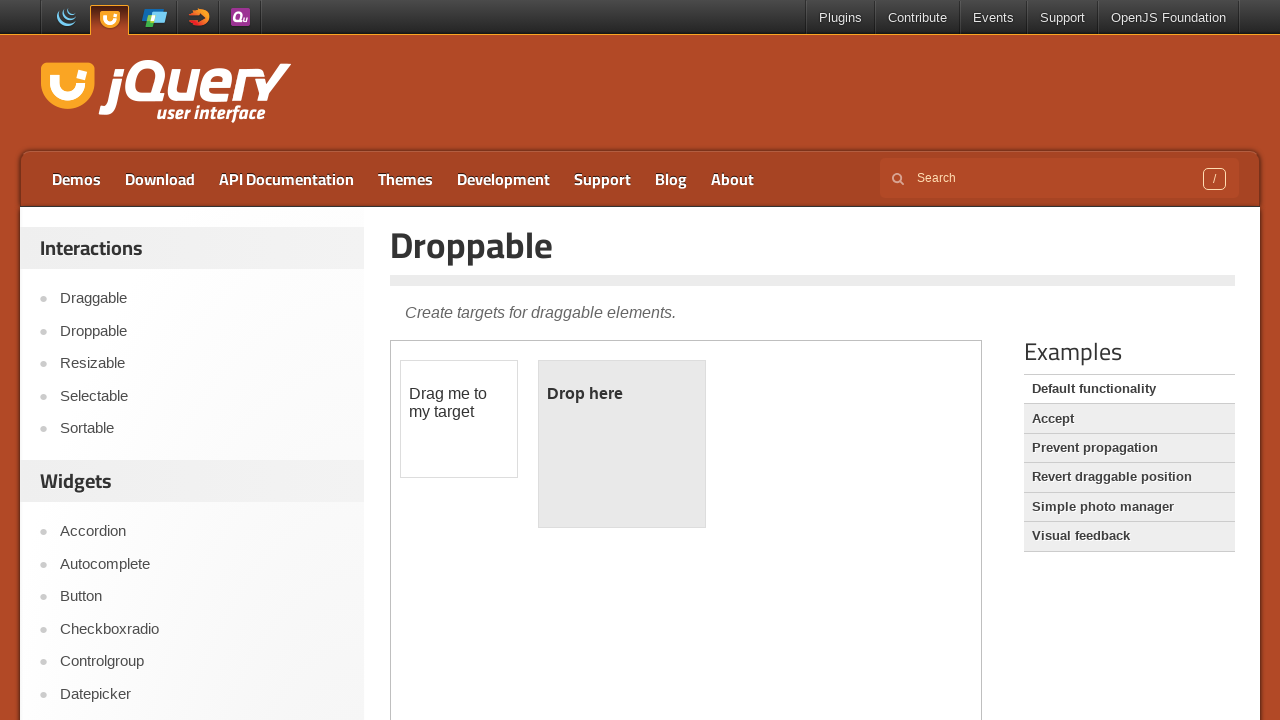

Located the droppable target area
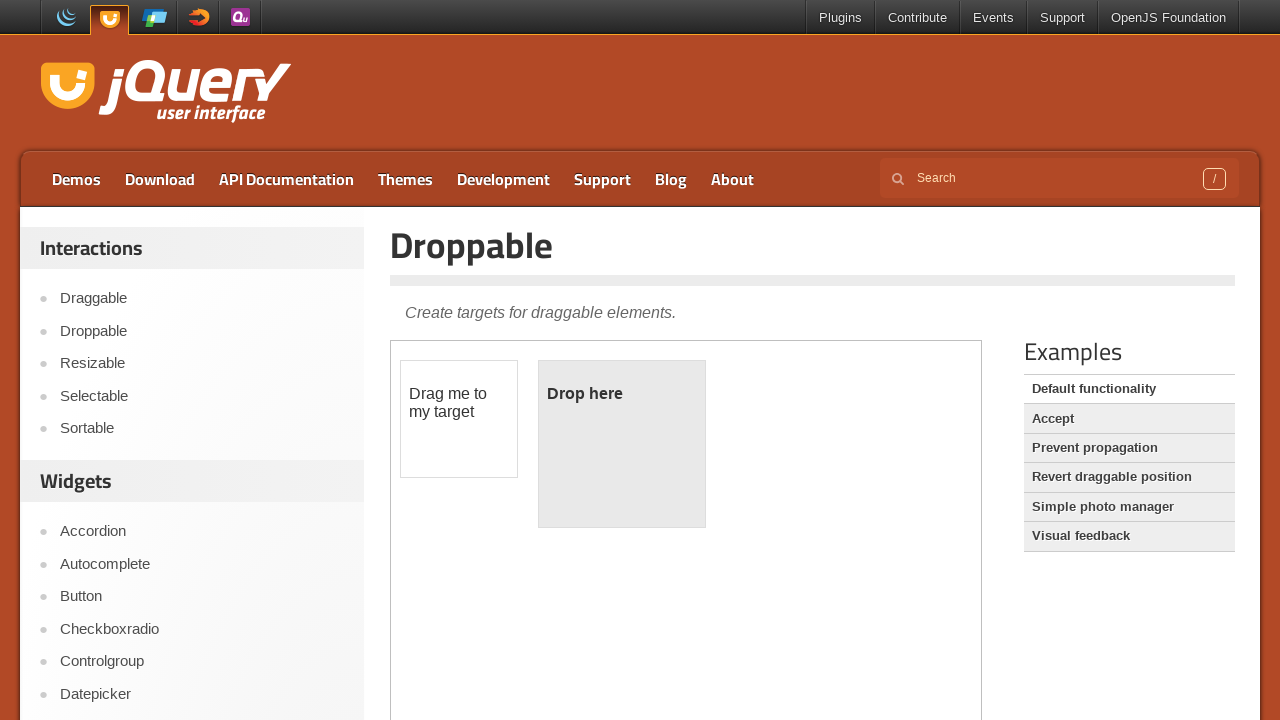

Draggable element is ready
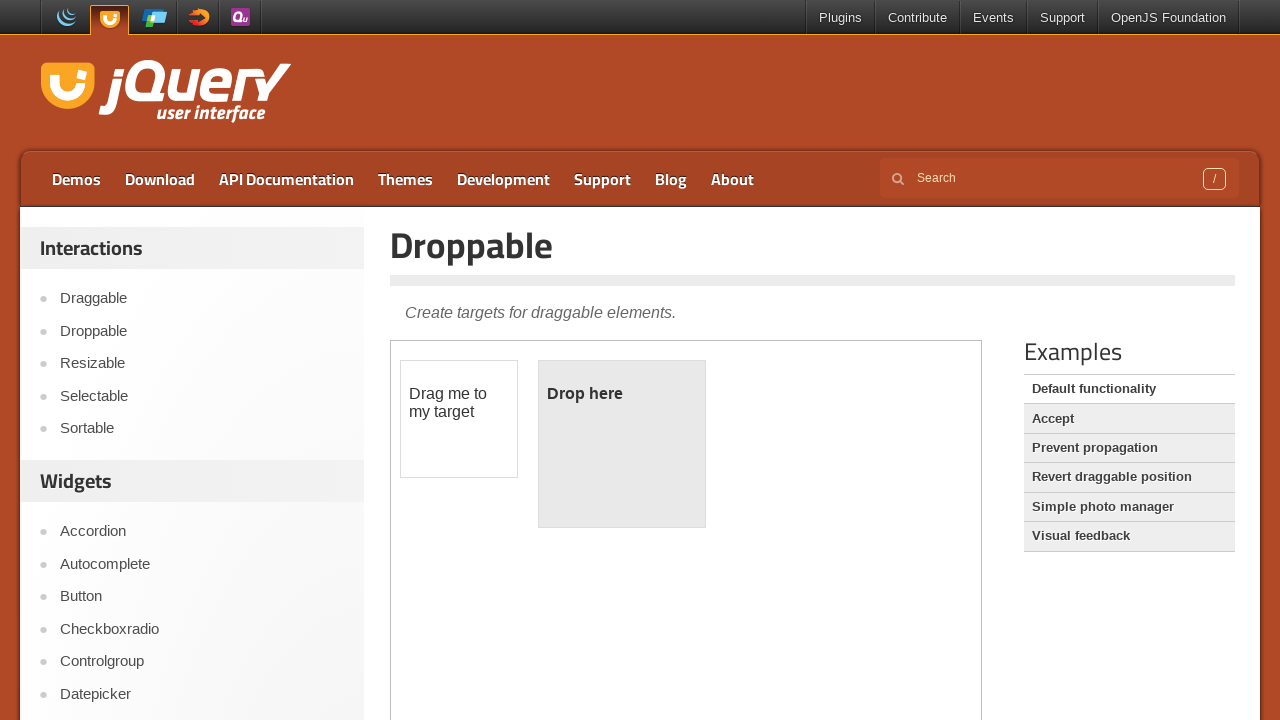

Dragged element to droppable target area at (622, 444)
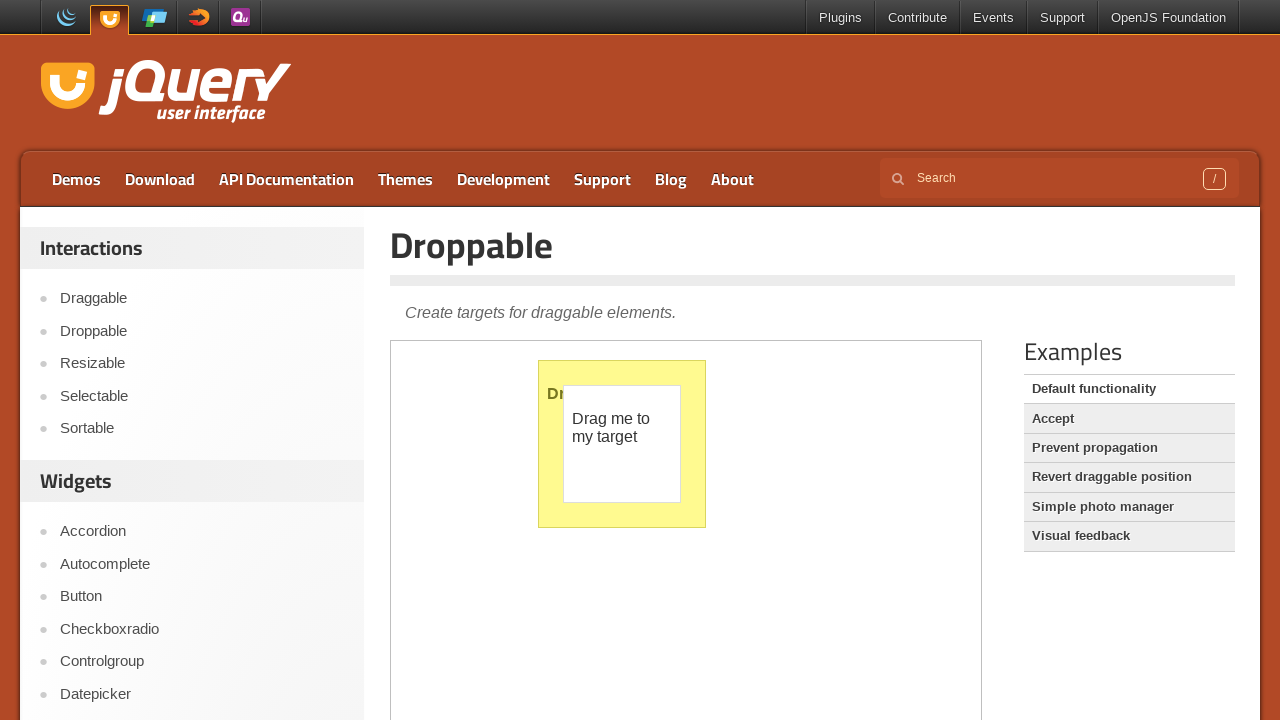

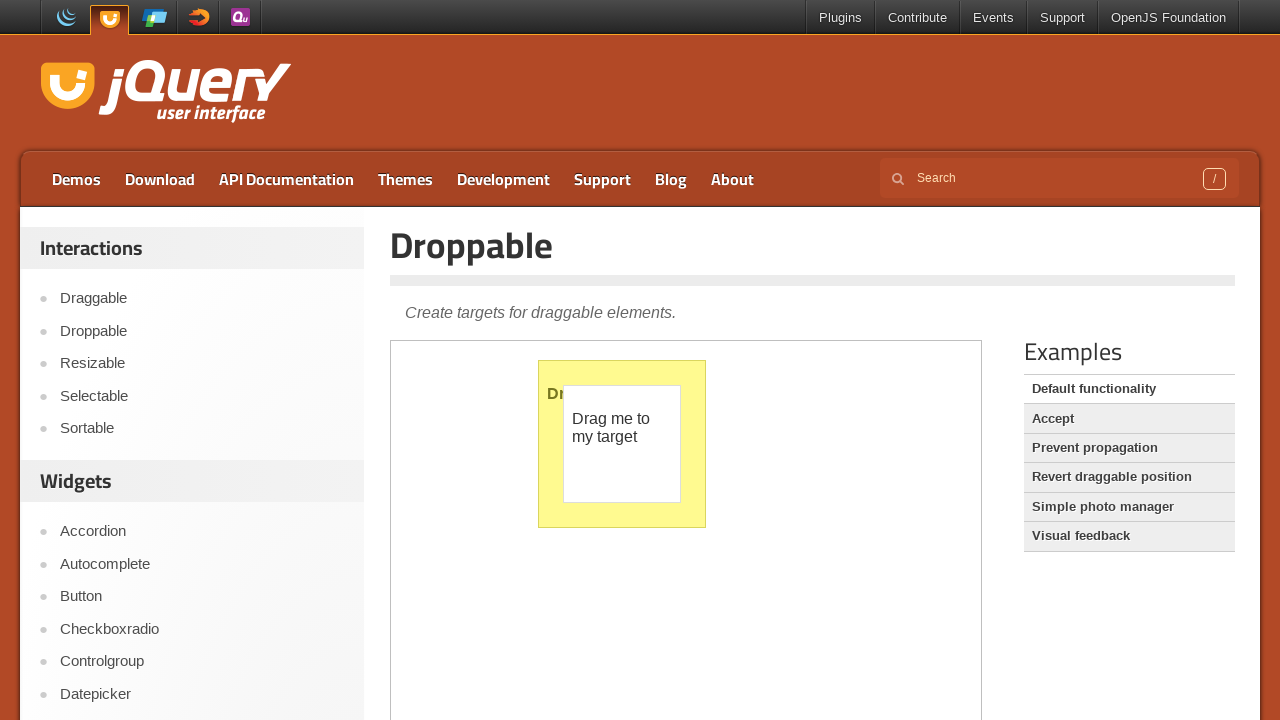